Tests Homes.com real estate site by navigating to homepage, identifying search inputs, entering an address search query, and submitting to verify search functionality works.

Starting URL: https://www.homes.com

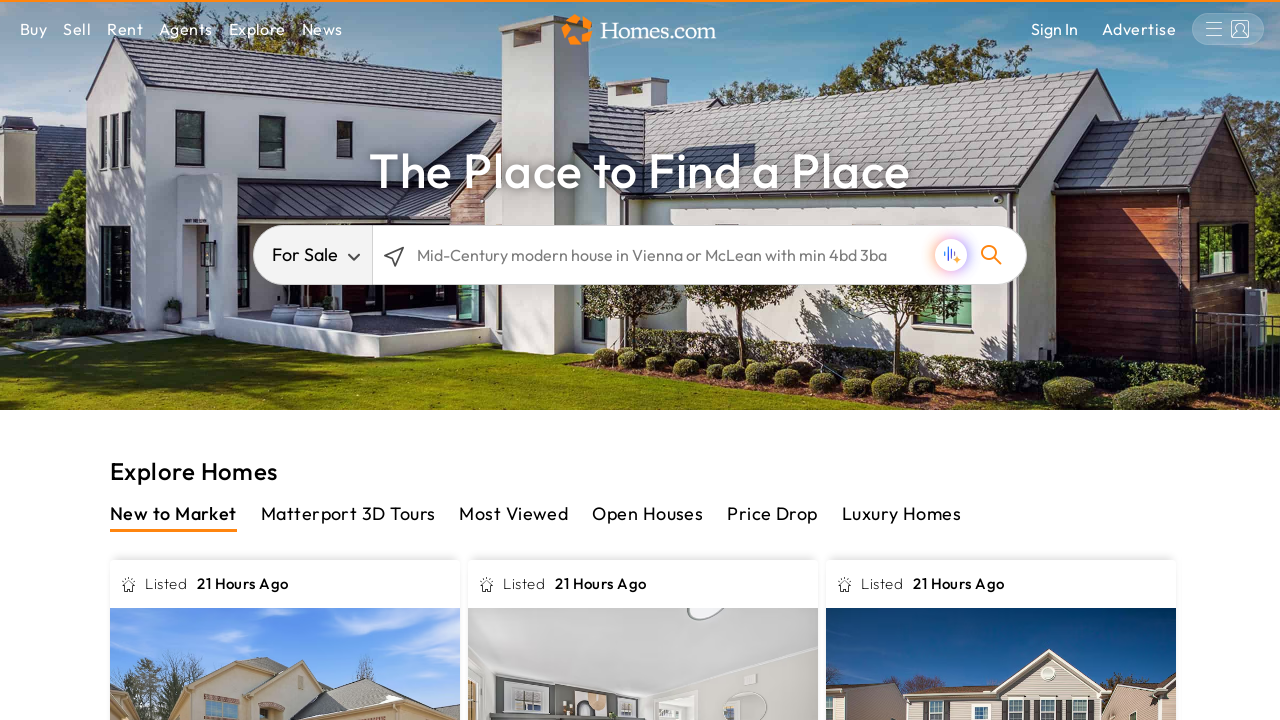

Waited for page to load (domcontentloaded)
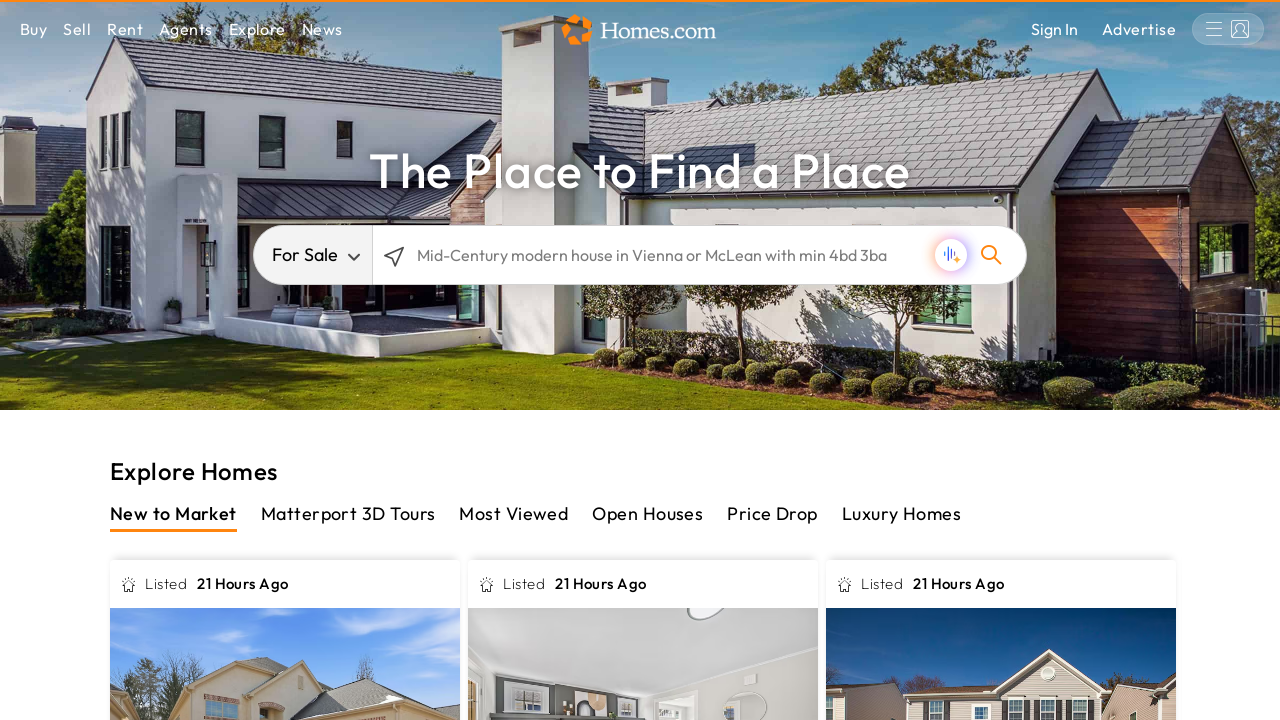

Located search input field on Homes.com homepage
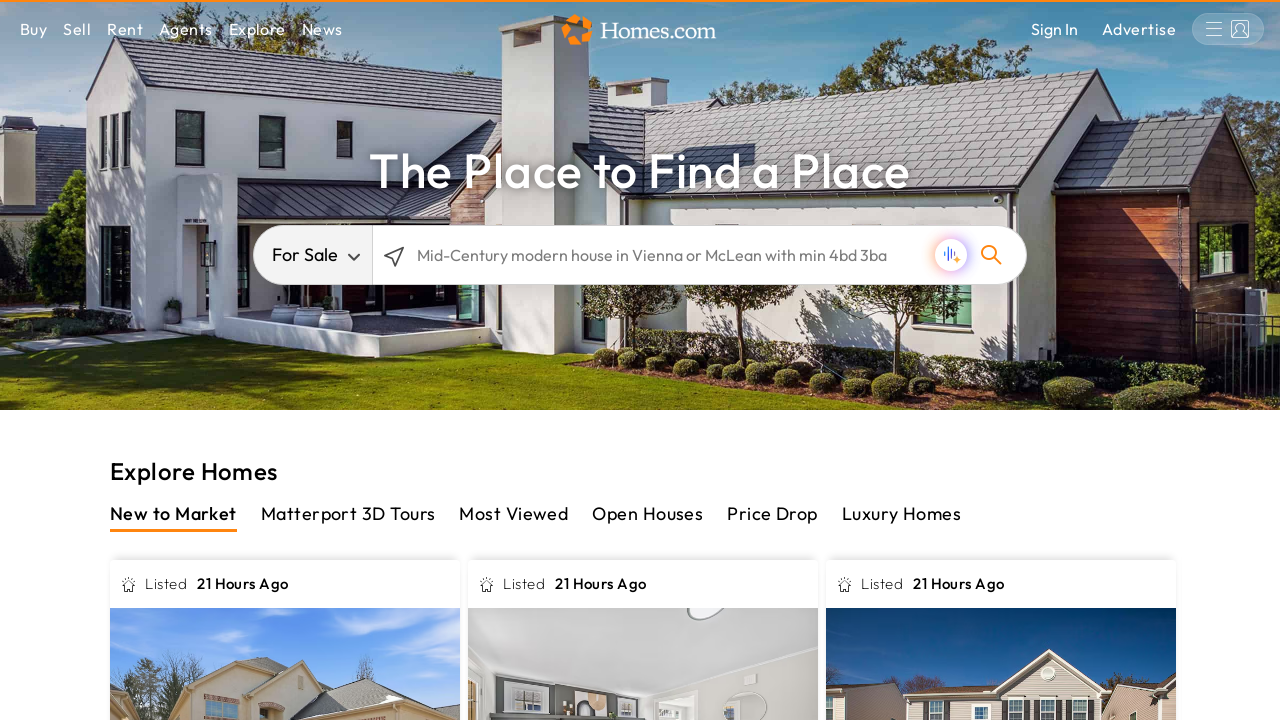

Entered address search query '2534 Oak Street, Denver, CO 80205' on input[name="searchfield"], input[placeholder*="address" i], input[type="search"]
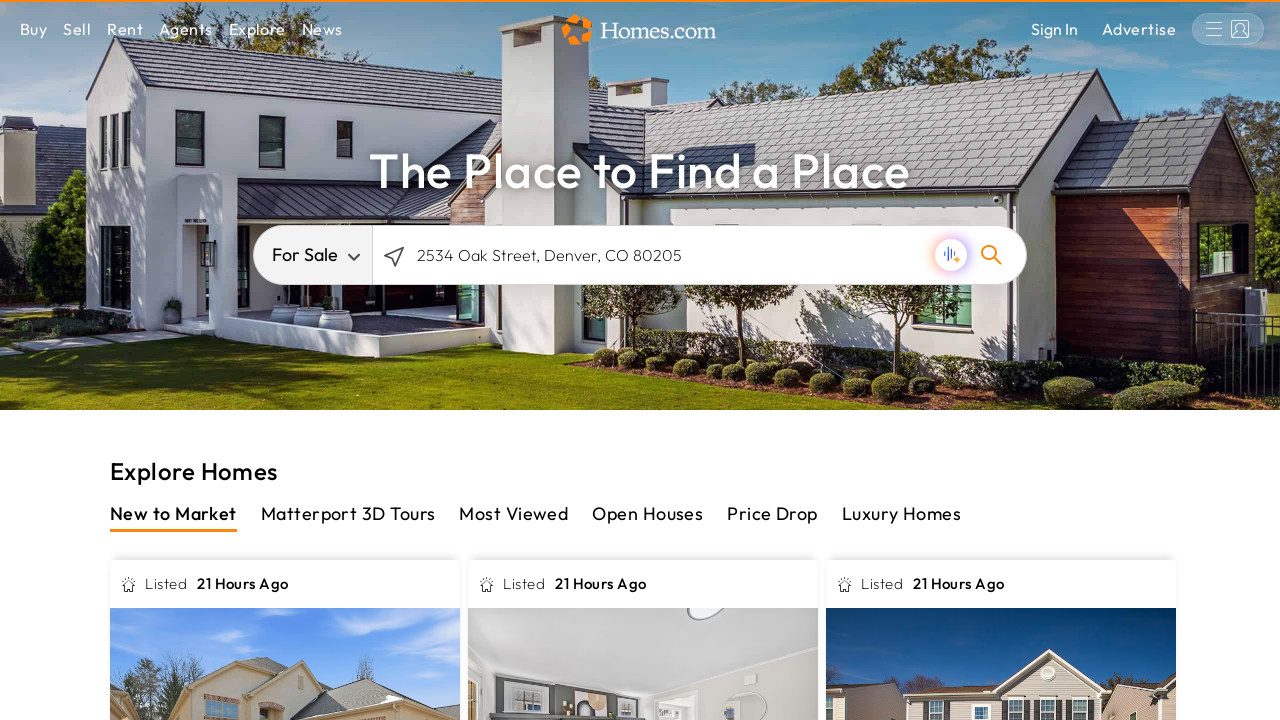

Waited 2 seconds for autocomplete suggestions
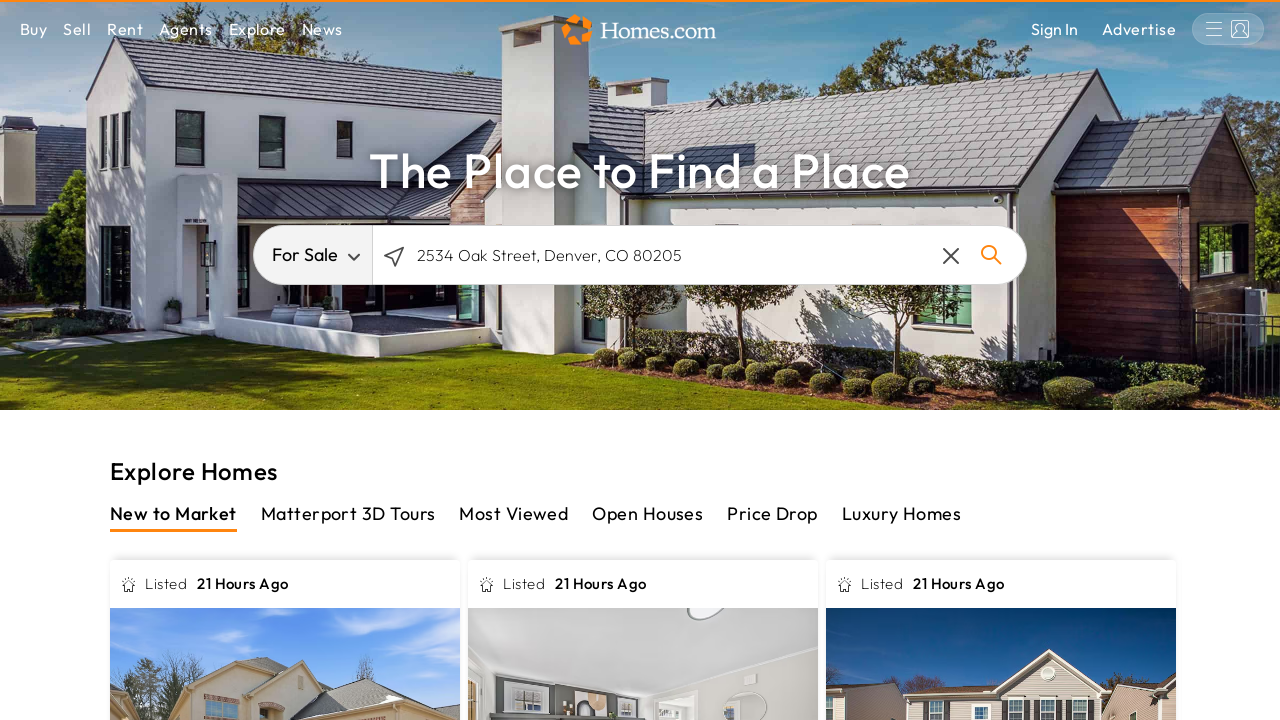

Submitted search by pressing Enter
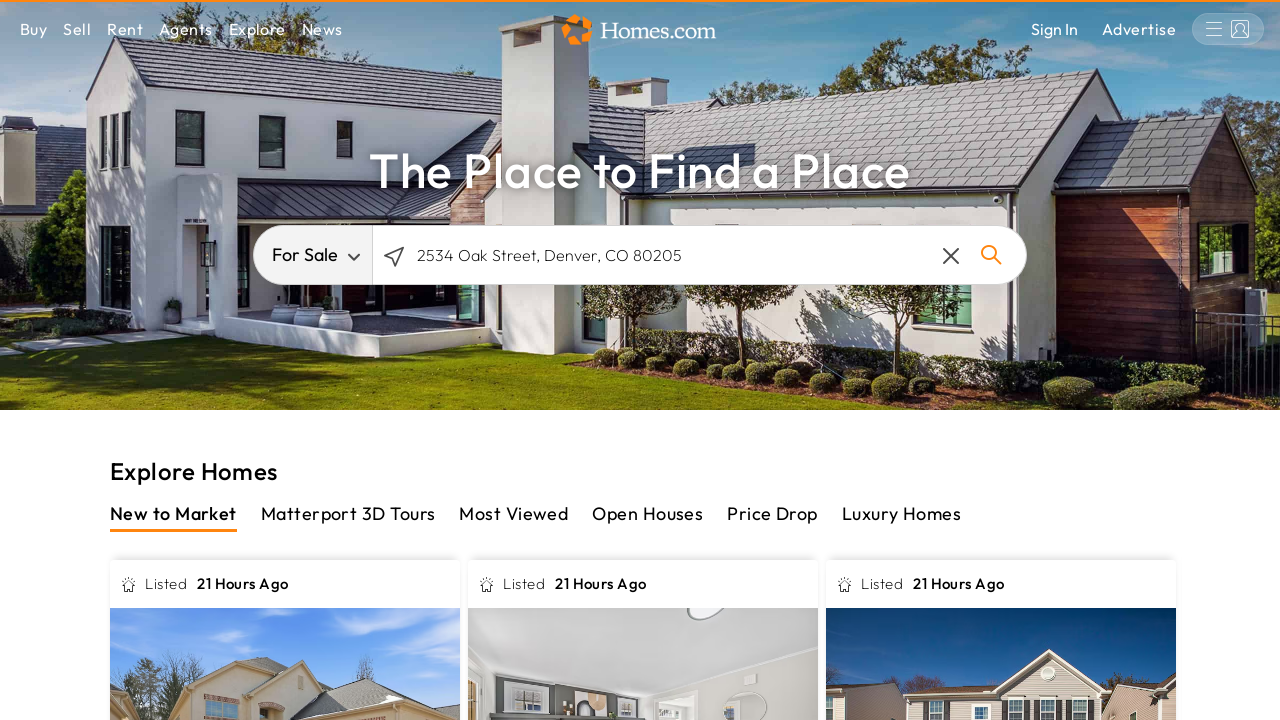

Waited 3 seconds for search results to load
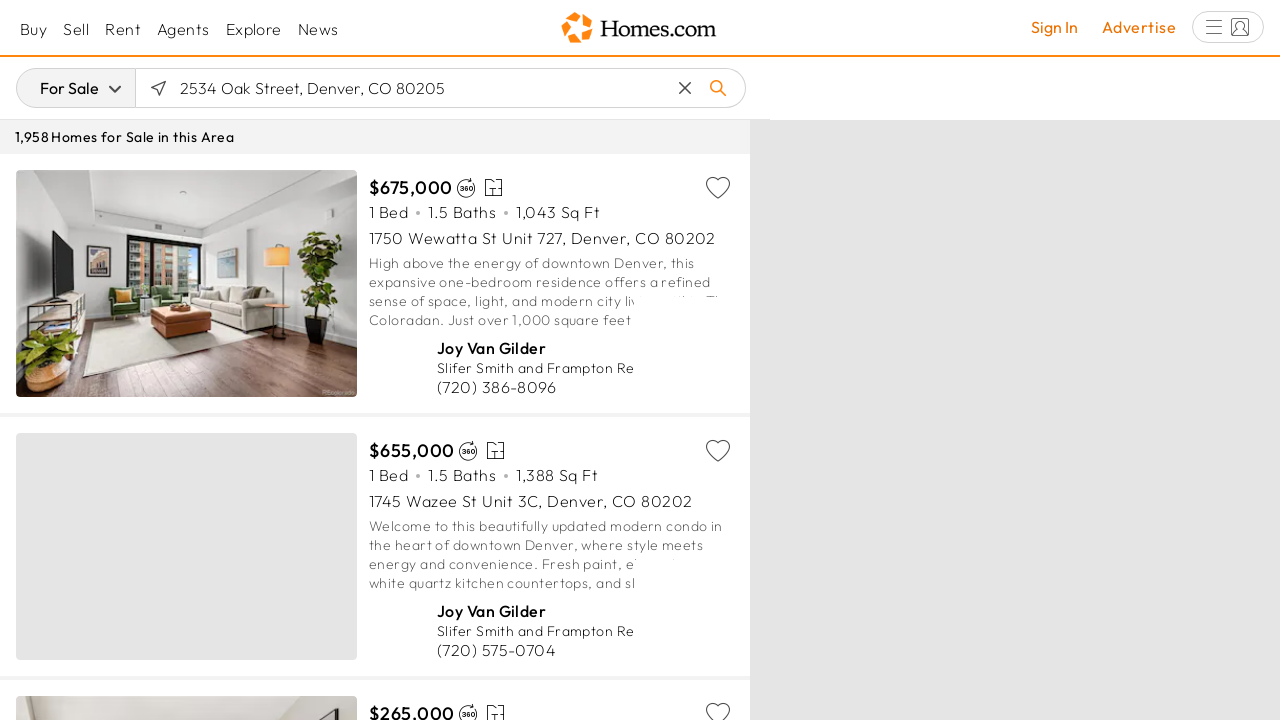

Verified search results page loaded (domcontentloaded)
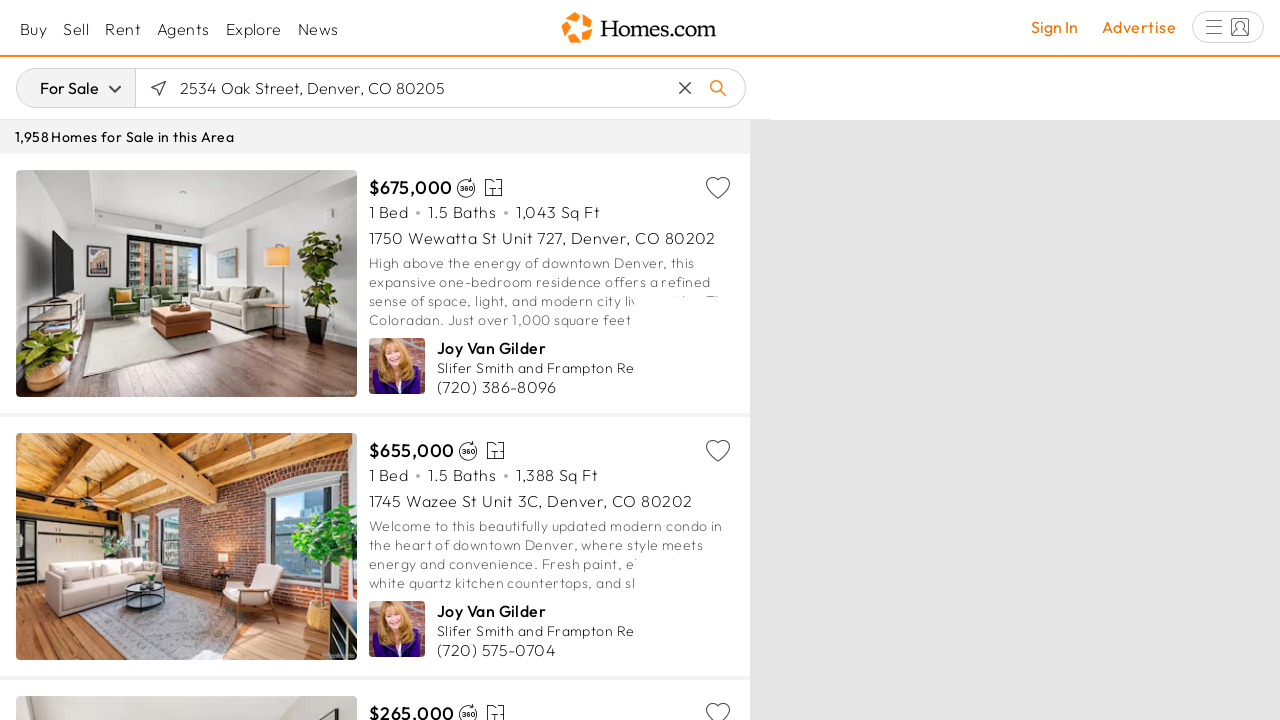

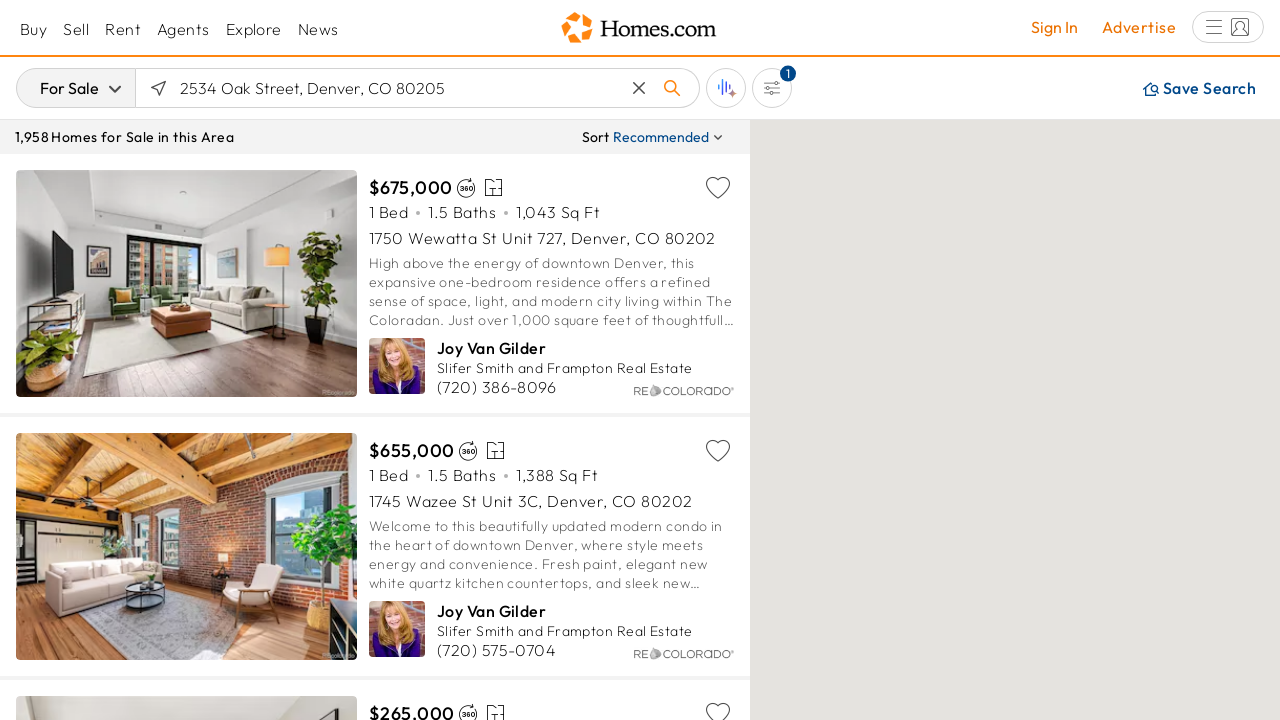